Tests status code links by clicking on each status code link (200, 301, 404, 500) and navigating back

Starting URL: https://the-internet.herokuapp.com/status_codes

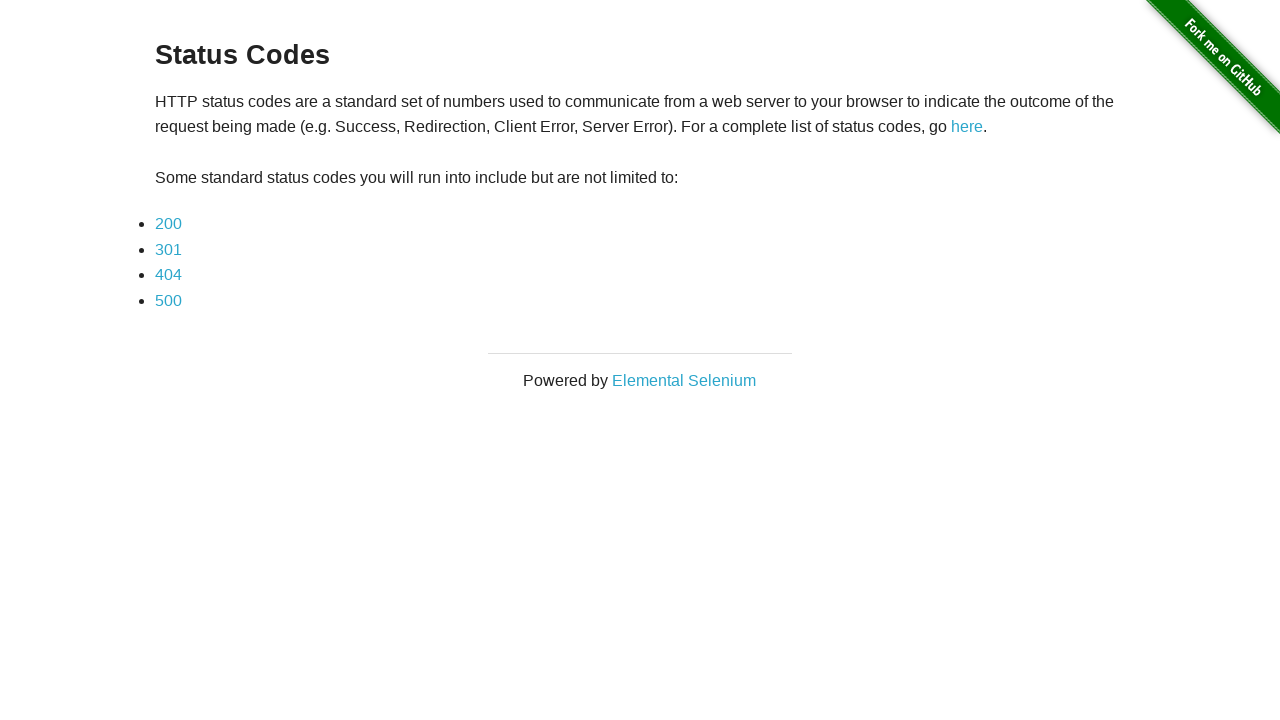

Clicked on 200 status code link at (168, 224) on xpath=//a[contains(text(), '200')]
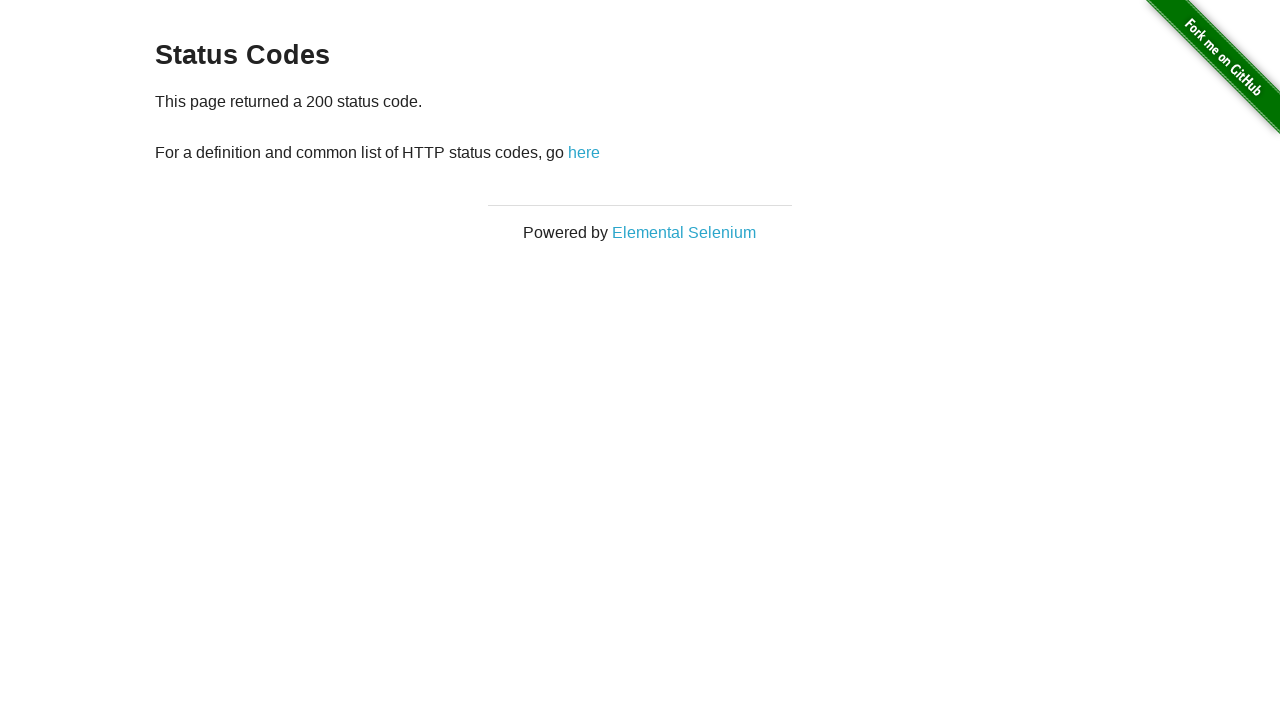

Navigated back from 200 status code page
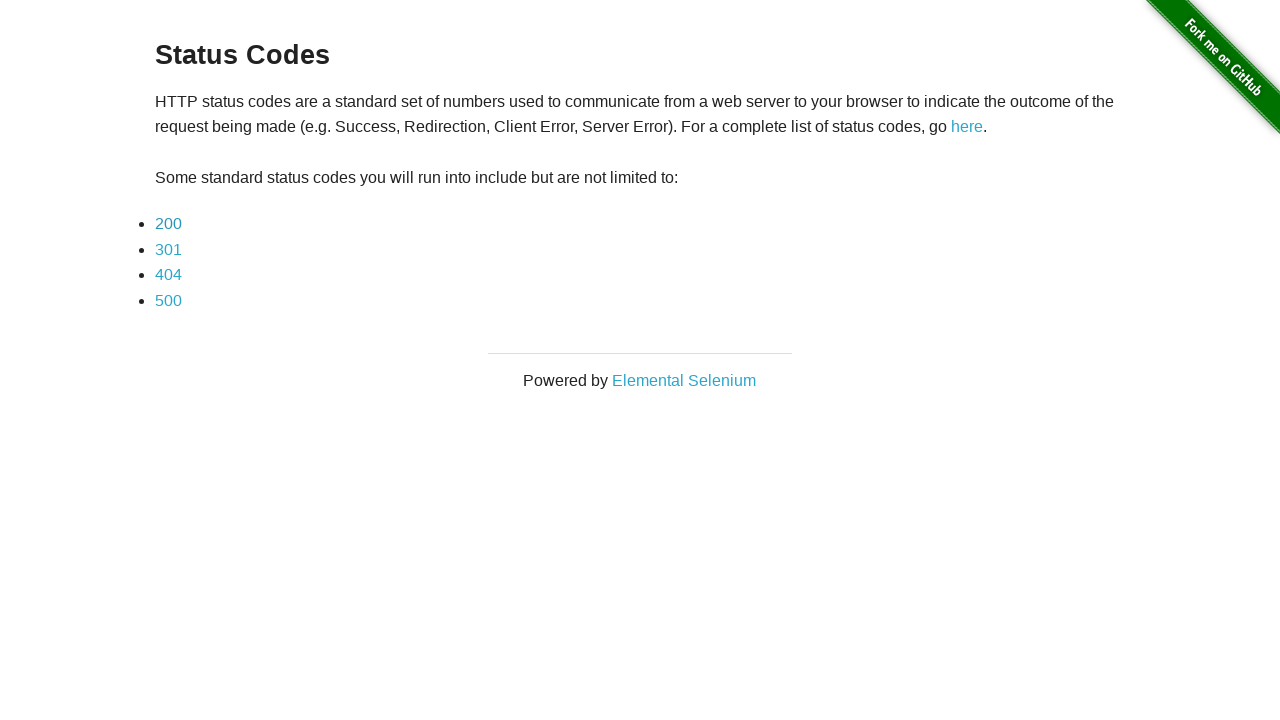

Clicked on 301 status code link at (168, 249) on xpath=//a[contains(text(), '301')]
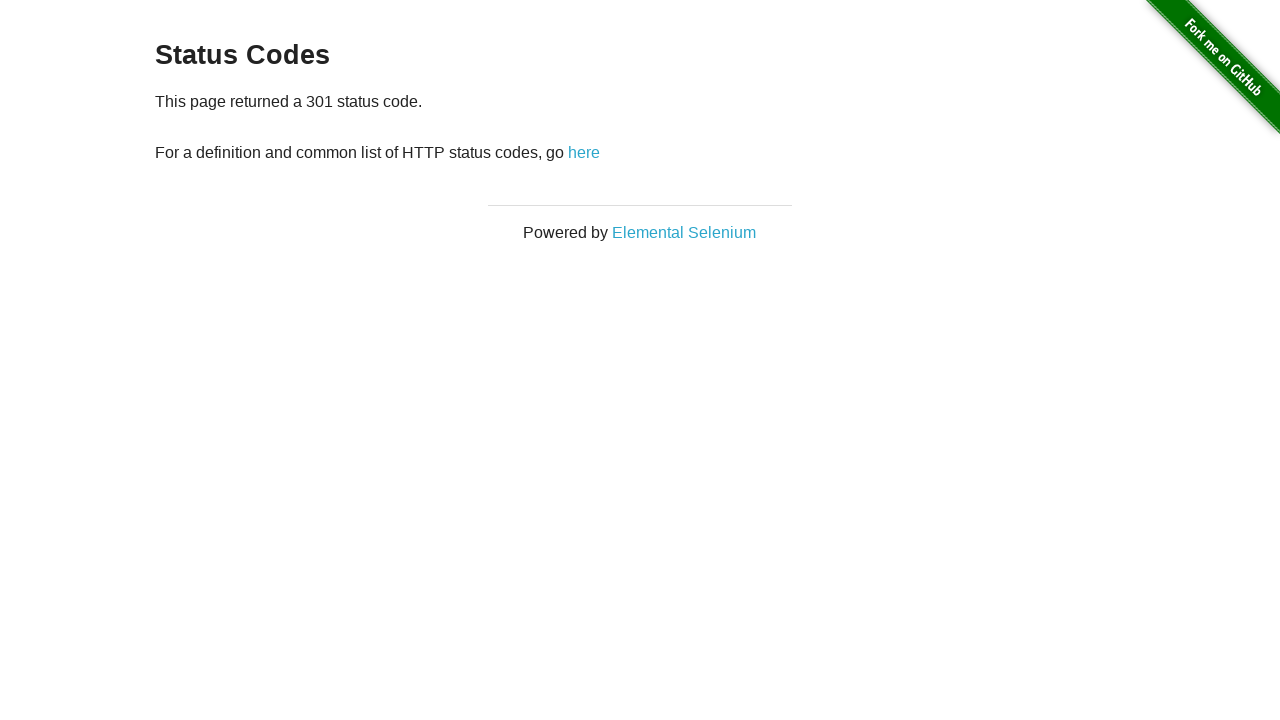

Navigated back from 301 status code page
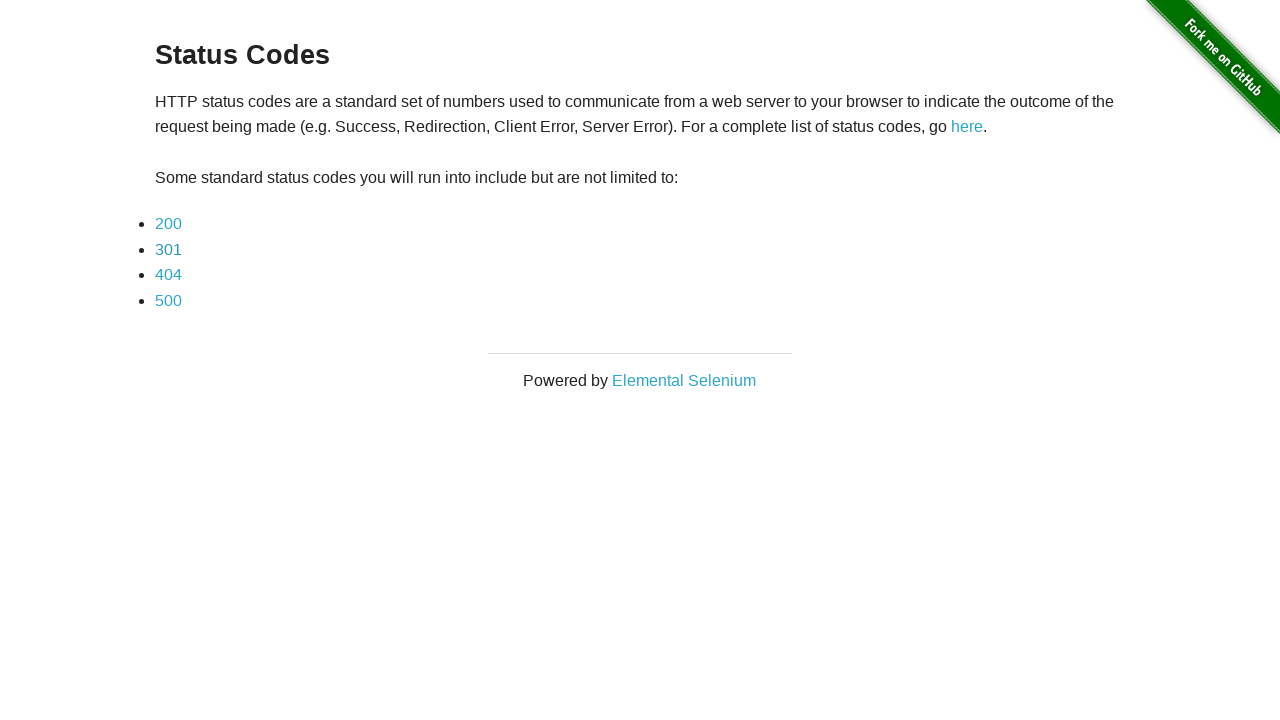

Clicked on 404 status code link at (168, 275) on xpath=//a[contains(text(), '404')]
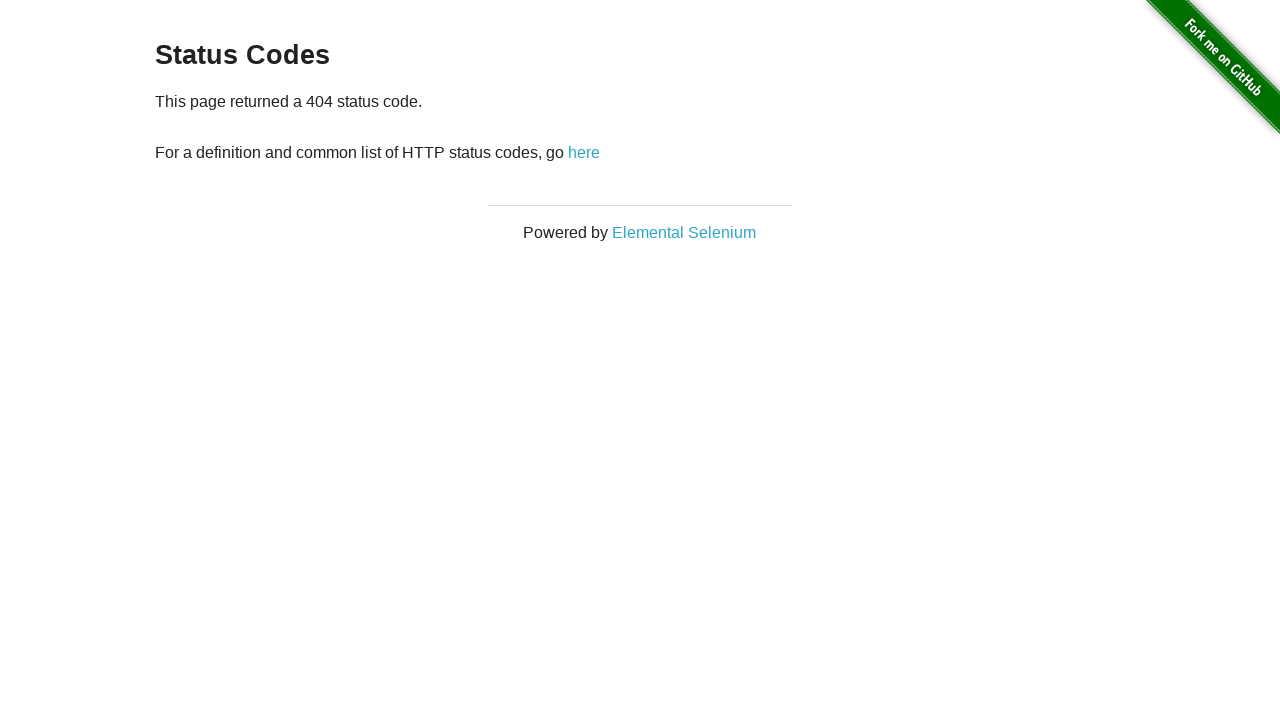

Navigated back from 404 status code page
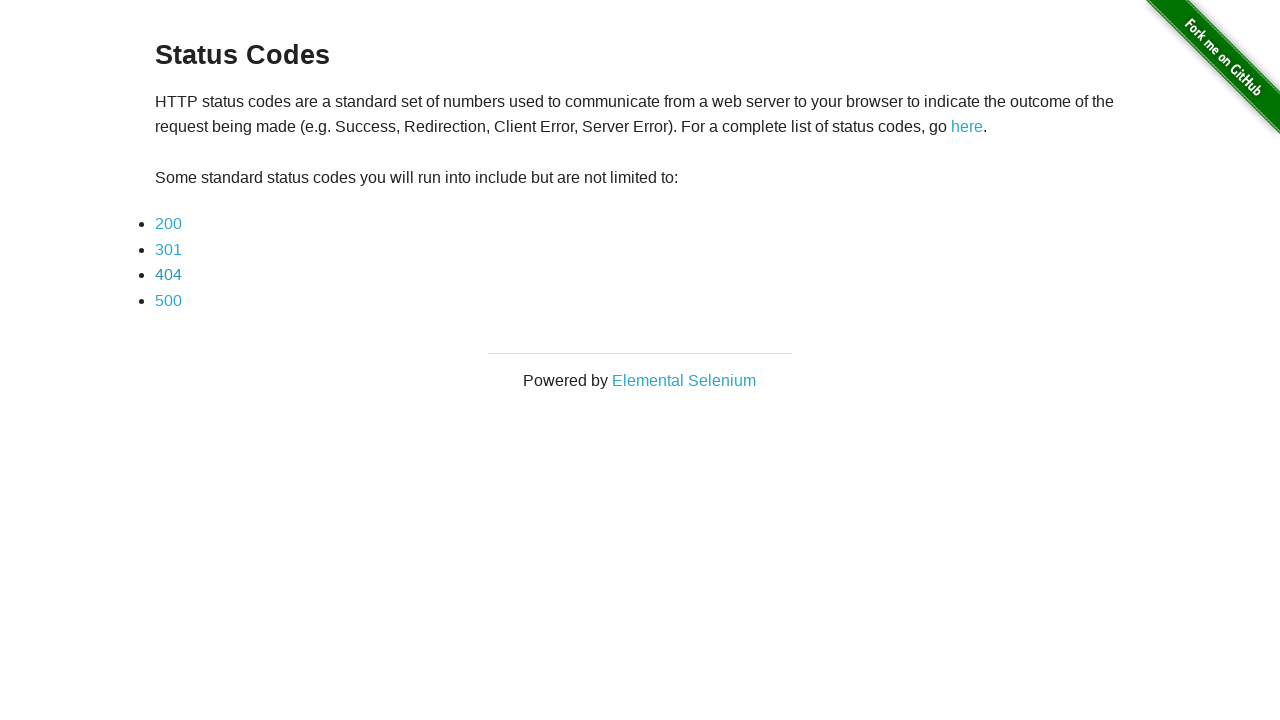

Clicked on 500 status code link at (168, 300) on xpath=//a[contains(text(), '500')]
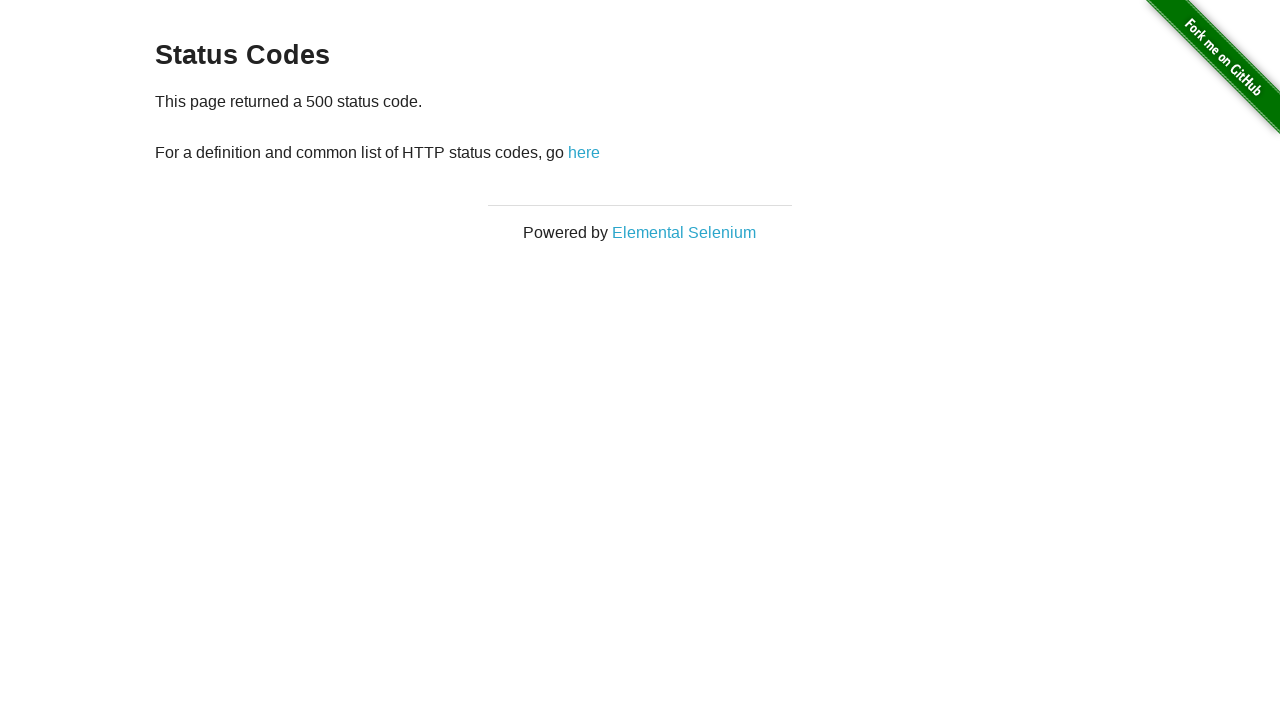

Navigated back from 500 status code page
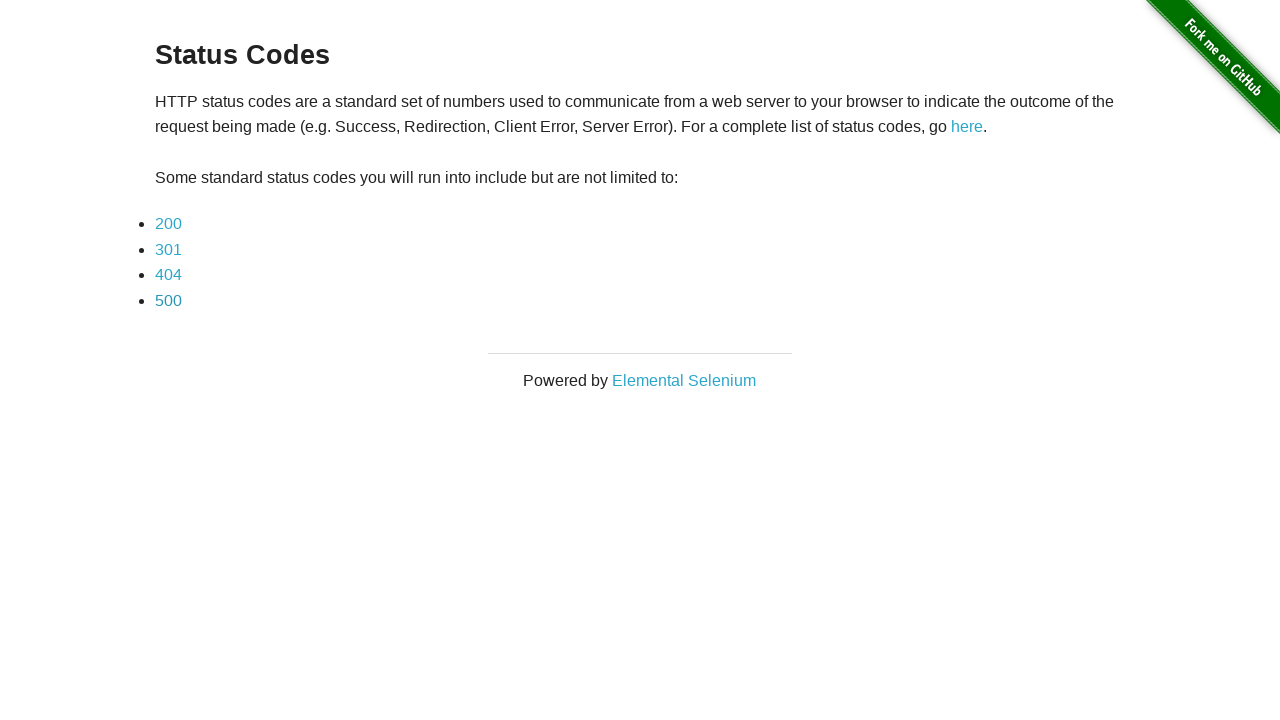

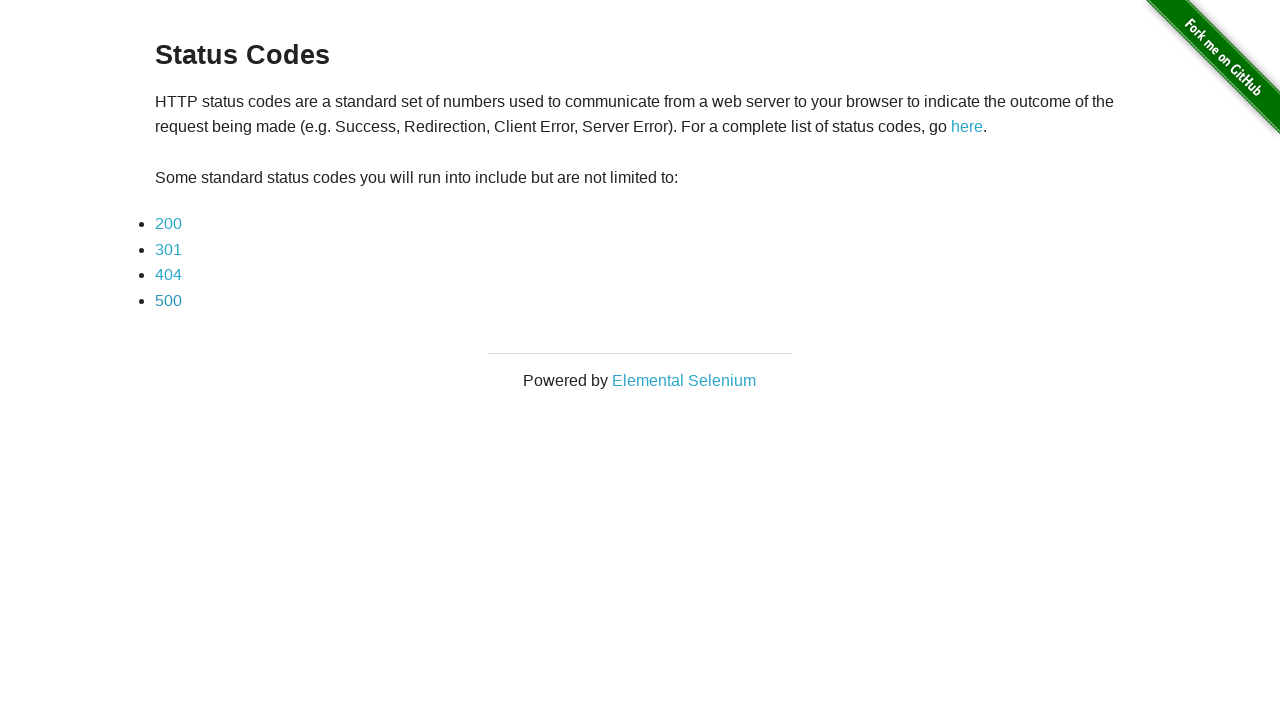